Tests opening a new browser window, repositioning it, navigating to a different page in the new window, and verifying that two windows are open.

Starting URL: http://the-internet.herokuapp.com/windows

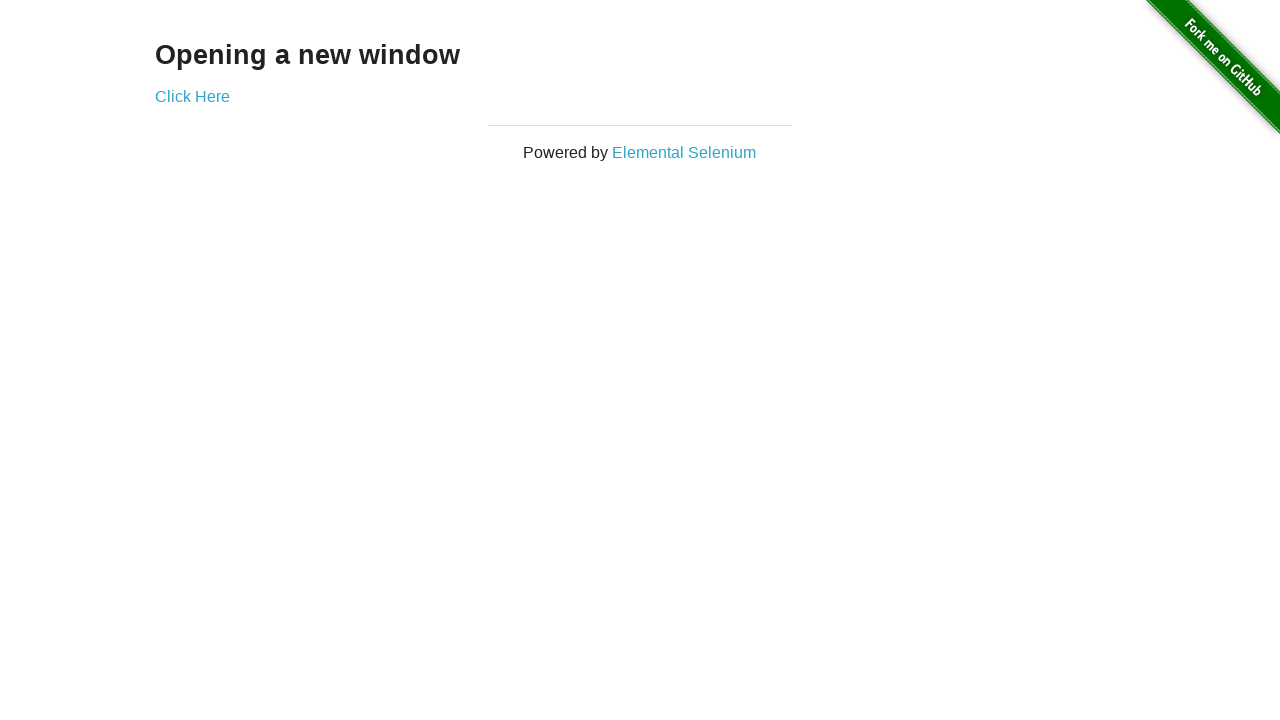

Opened a new browser window/page
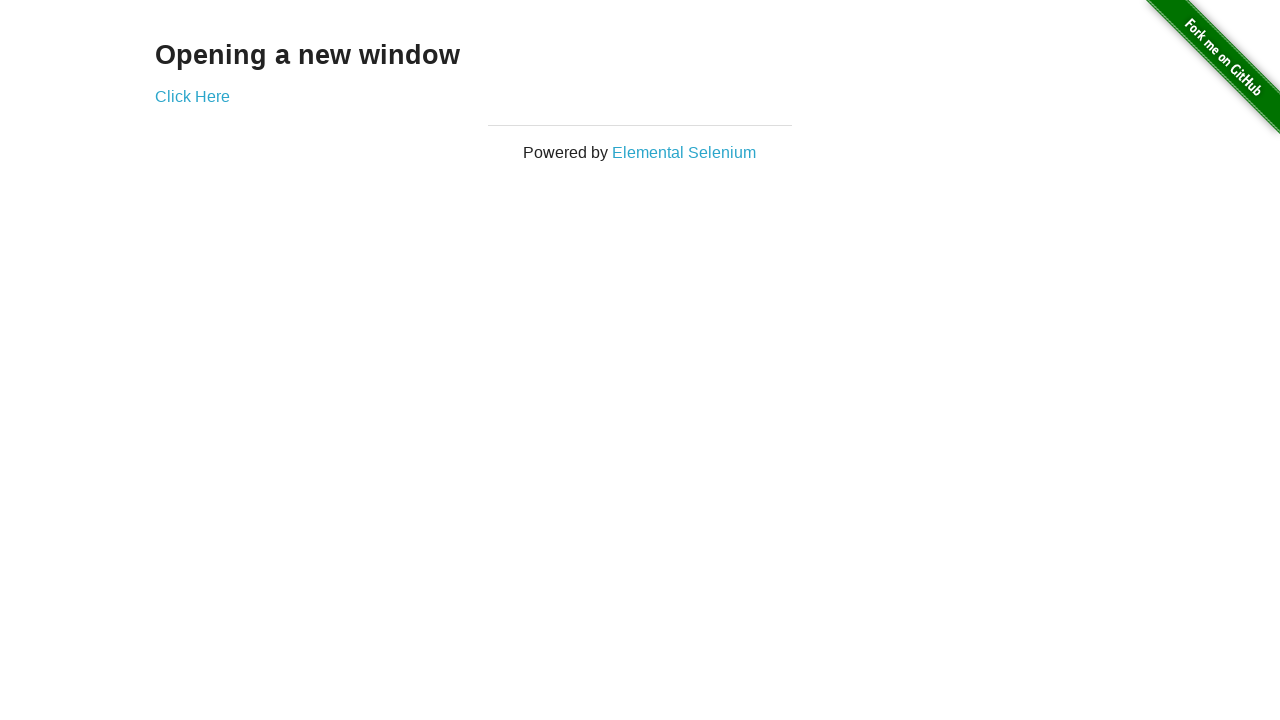

Navigated to typos page in new window
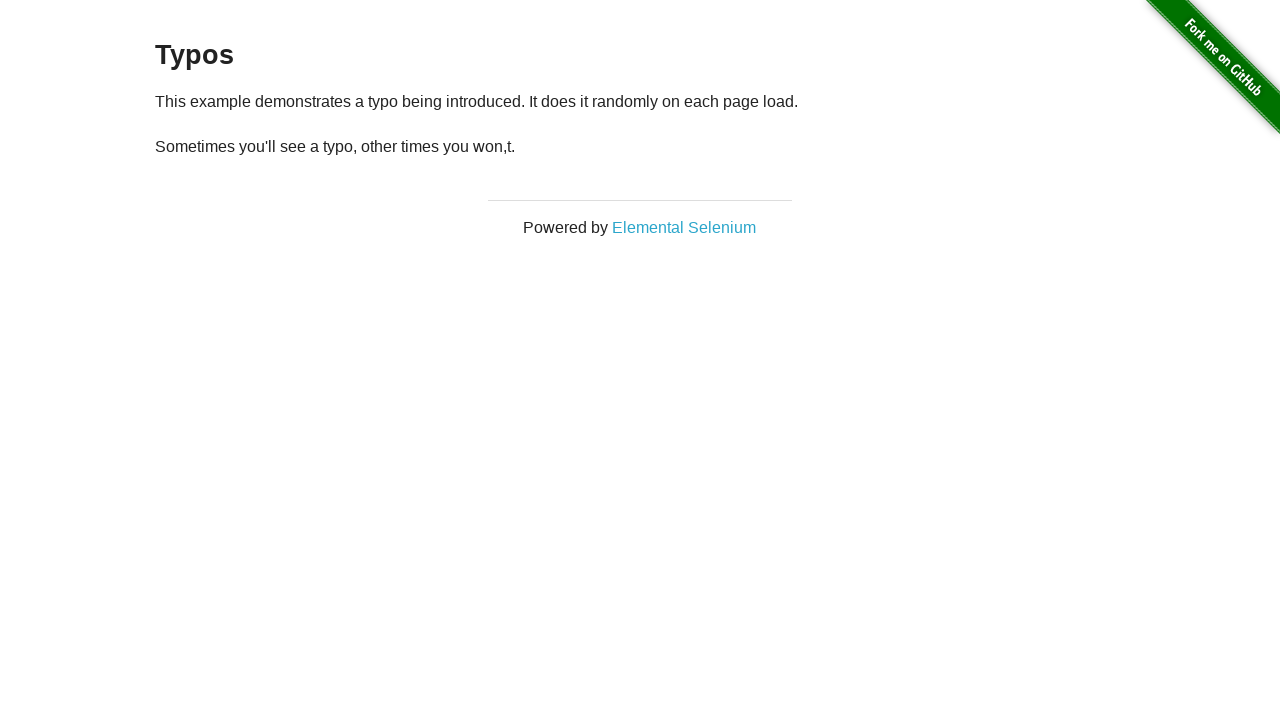

Verified that two windows are open
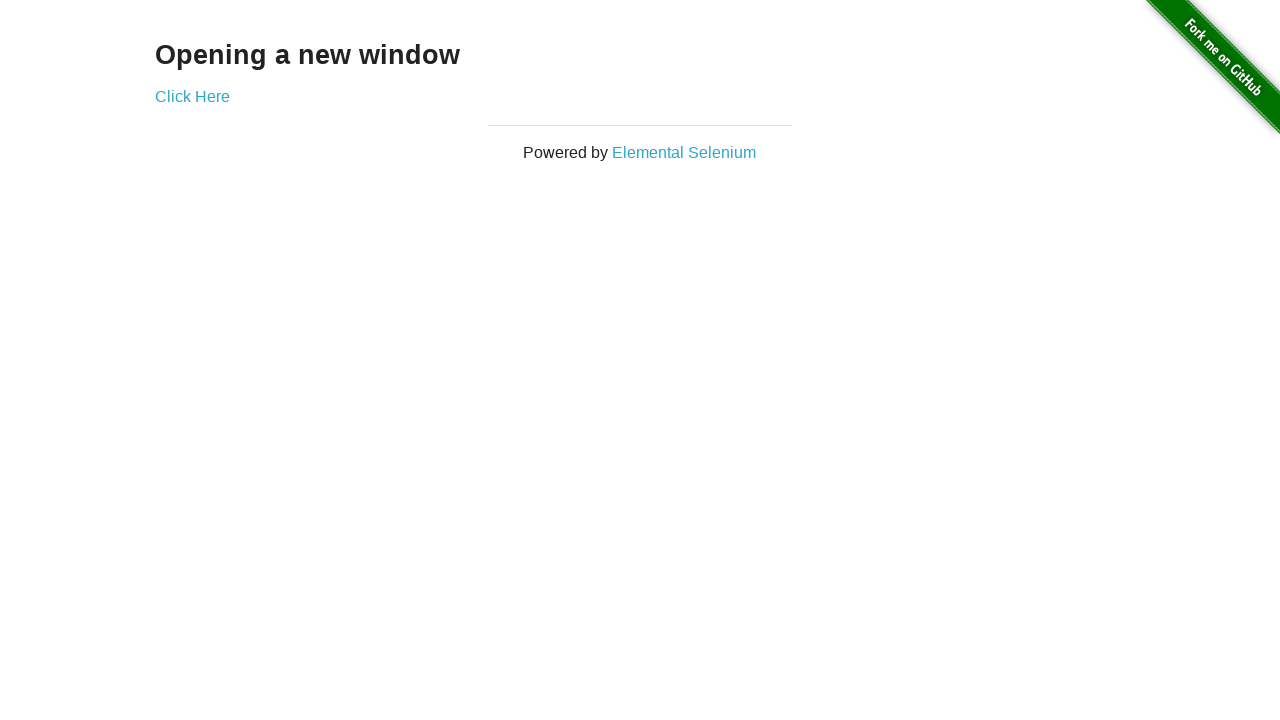

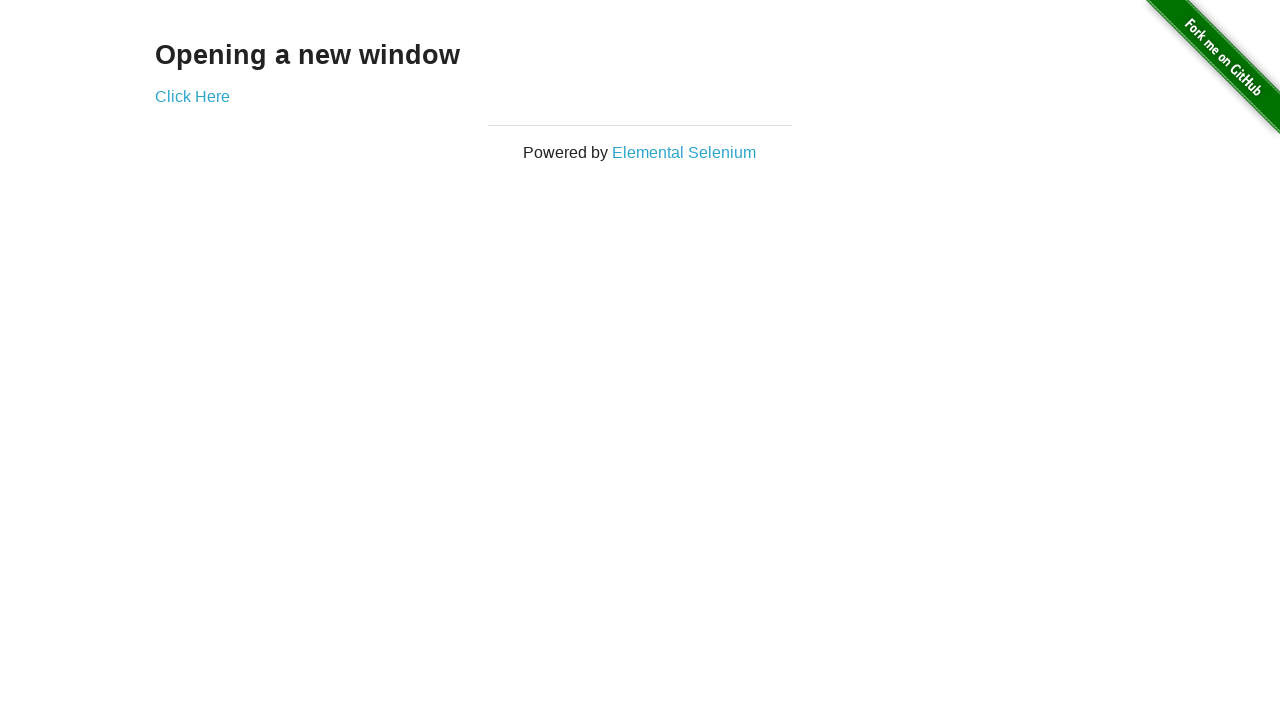